Tests three different button click types on DemoQA: double-click, right-click (context click), and regular click, then verifies success messages appear for each action.

Starting URL: https://demoqa.com/buttons

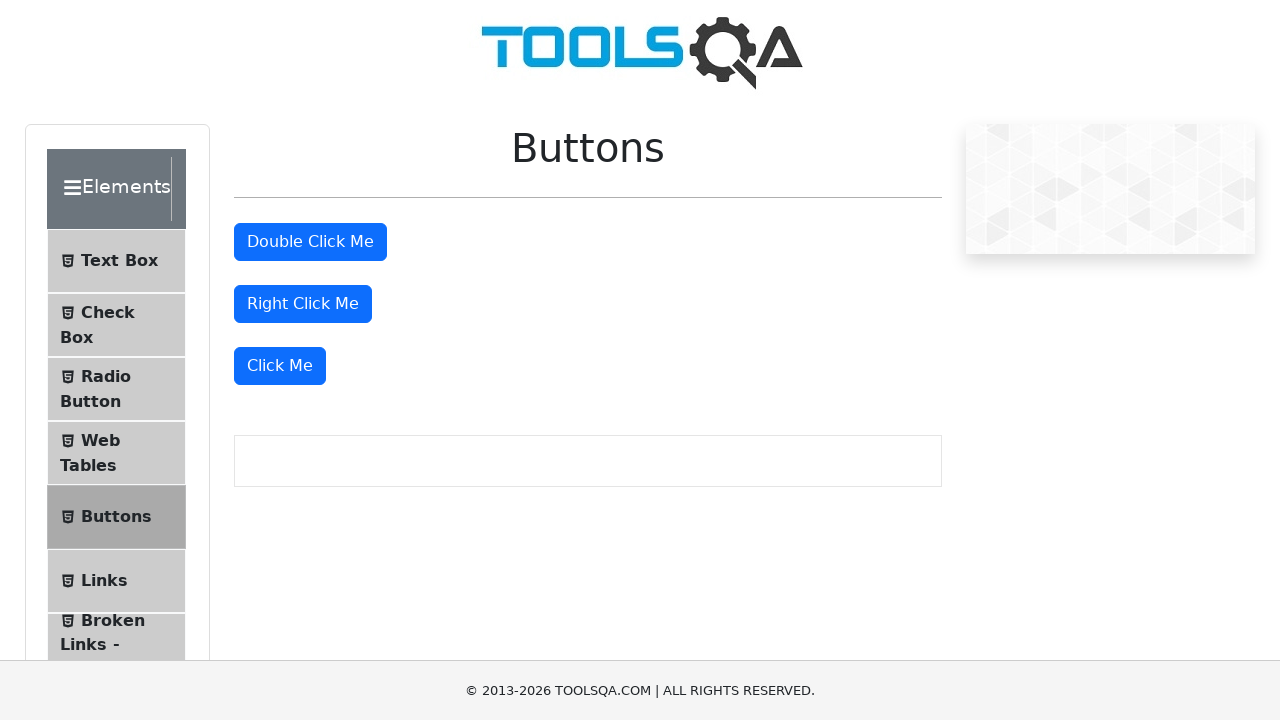

Double-clicked the double-click button at (310, 242) on #doubleClickBtn
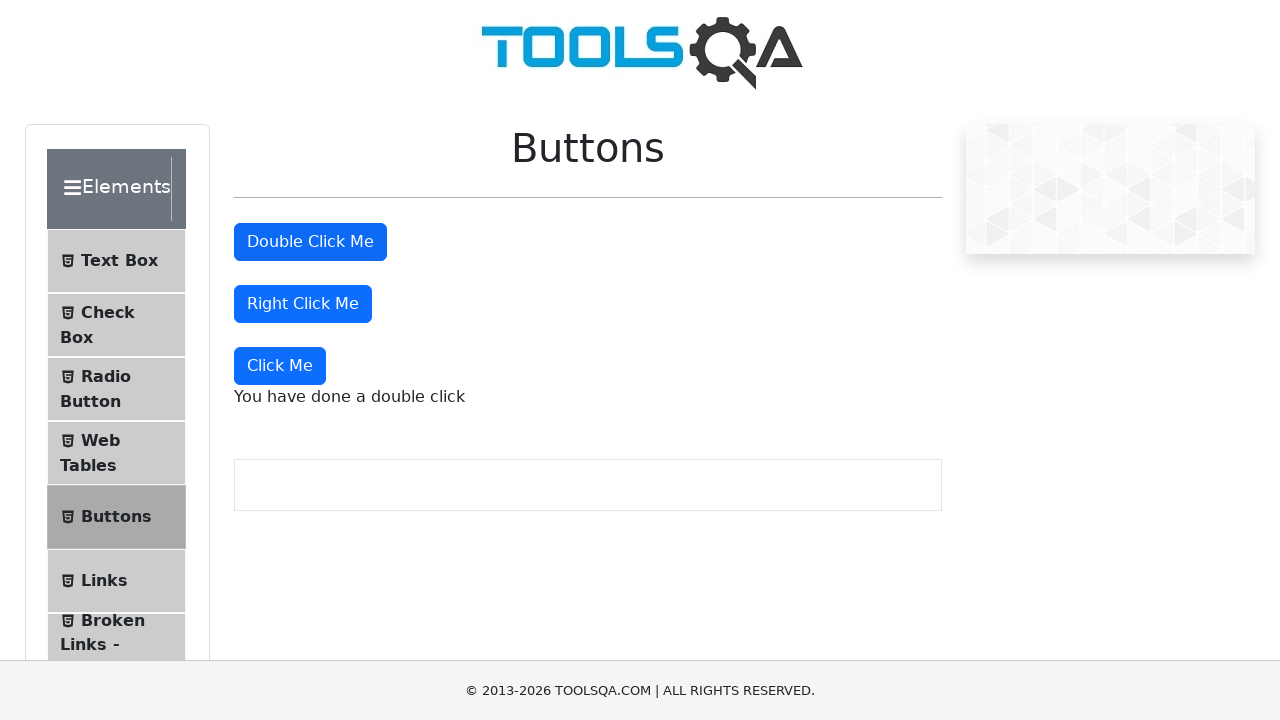

Double-click success message appeared
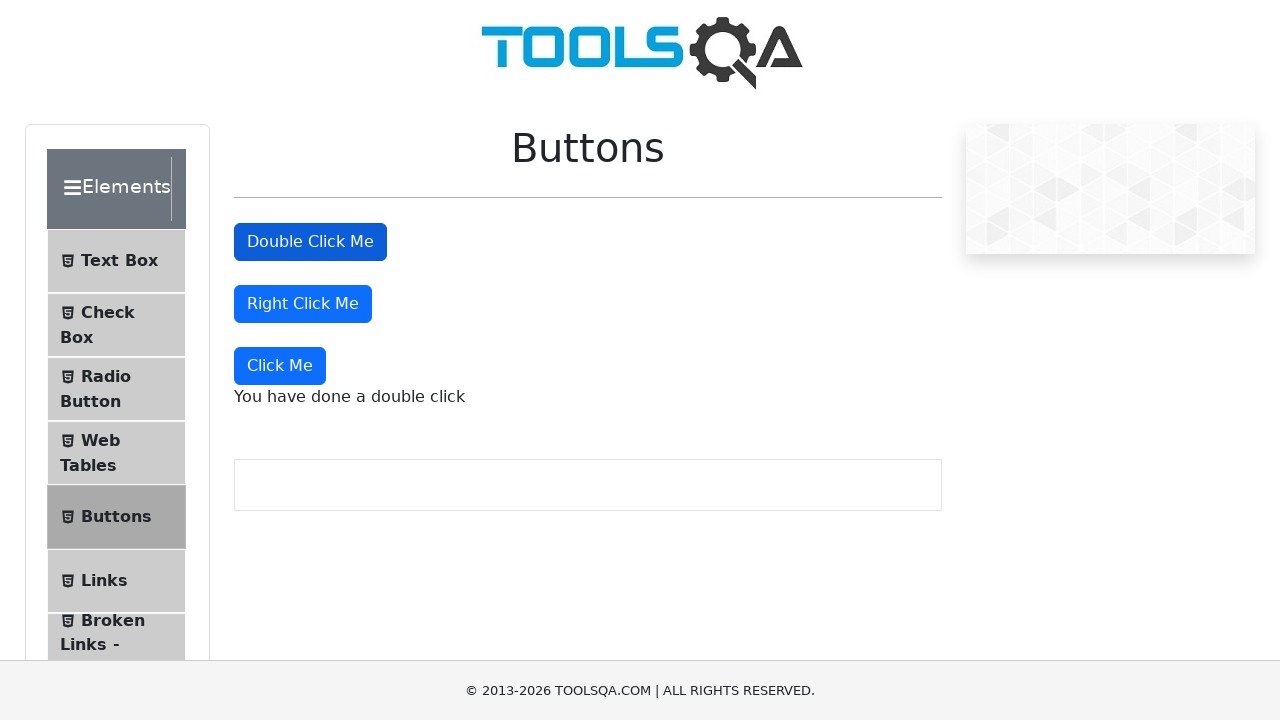

Right-clicked the right-click button at (303, 304) on #rightClickBtn
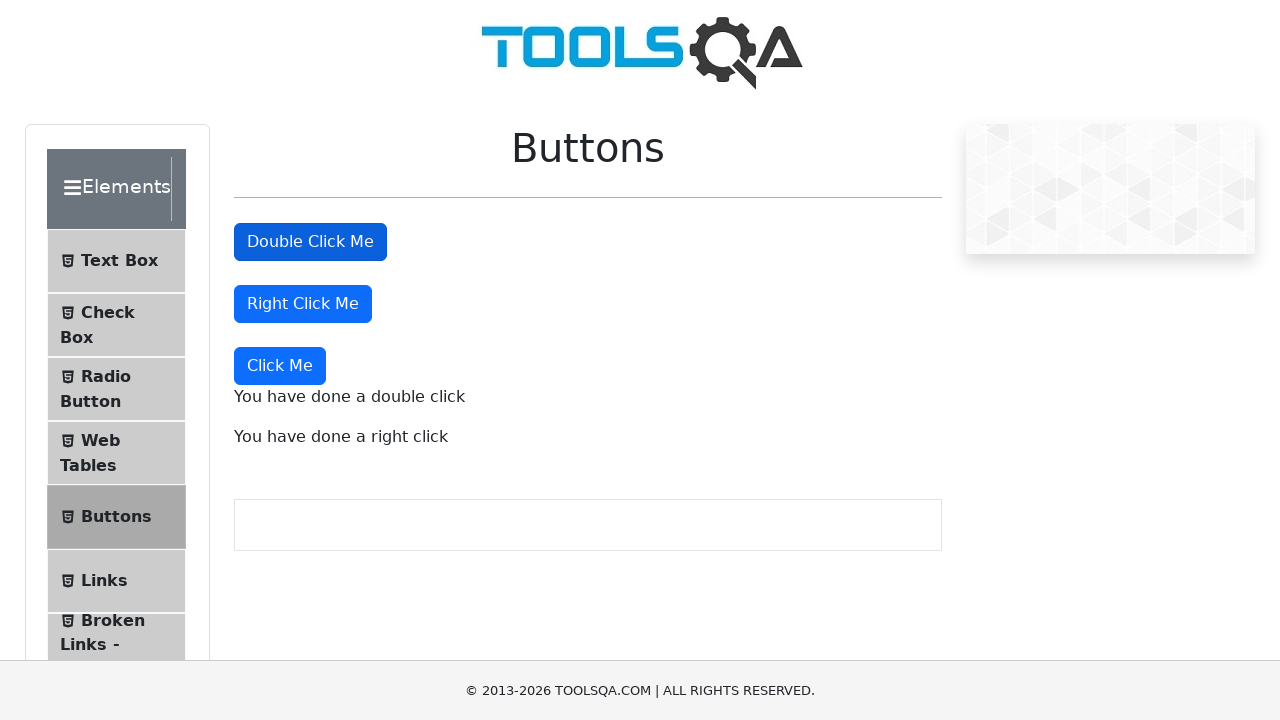

Right-click success message appeared
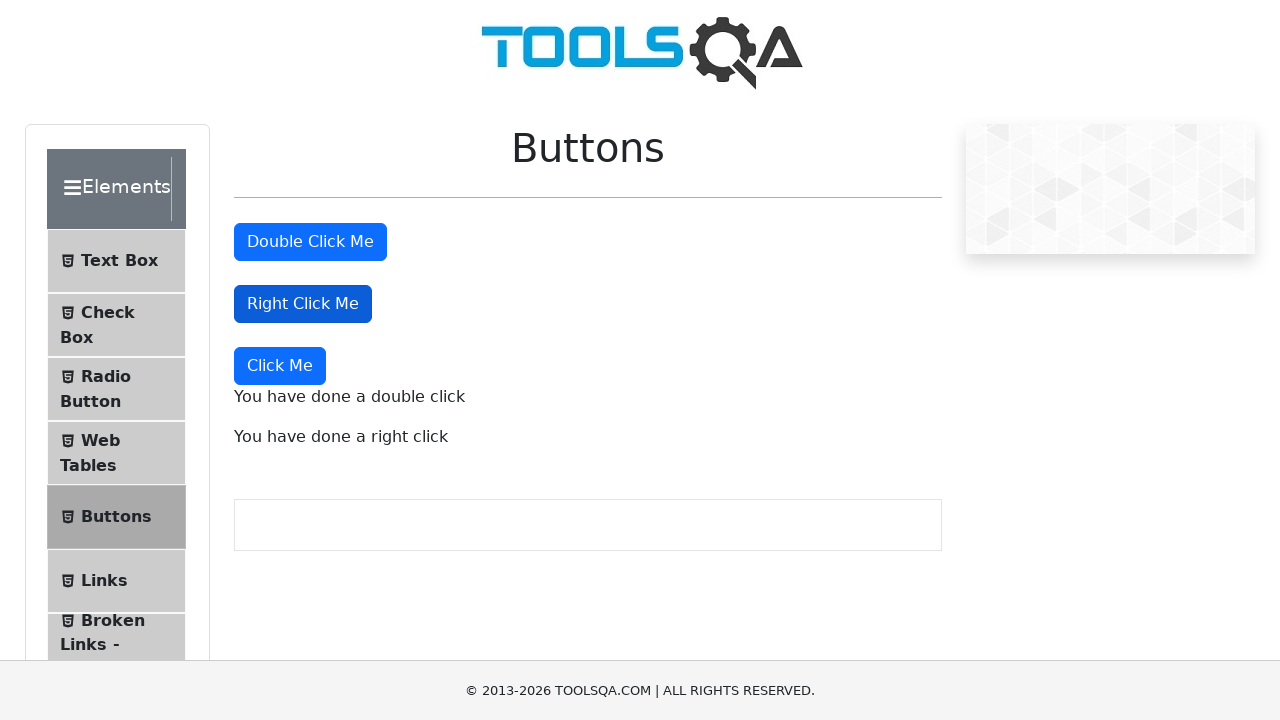

Clicked the dynamic click button at (280, 366) on xpath=//button[text()='Click Me']
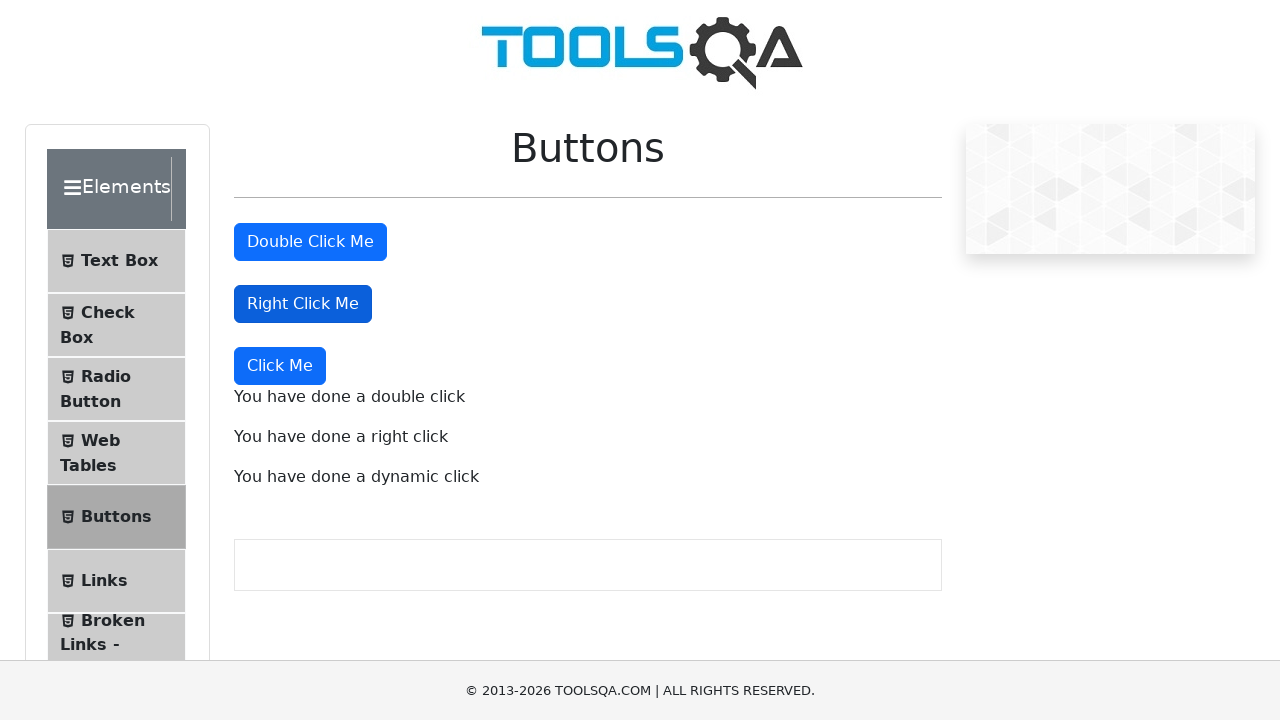

Regular click success message appeared
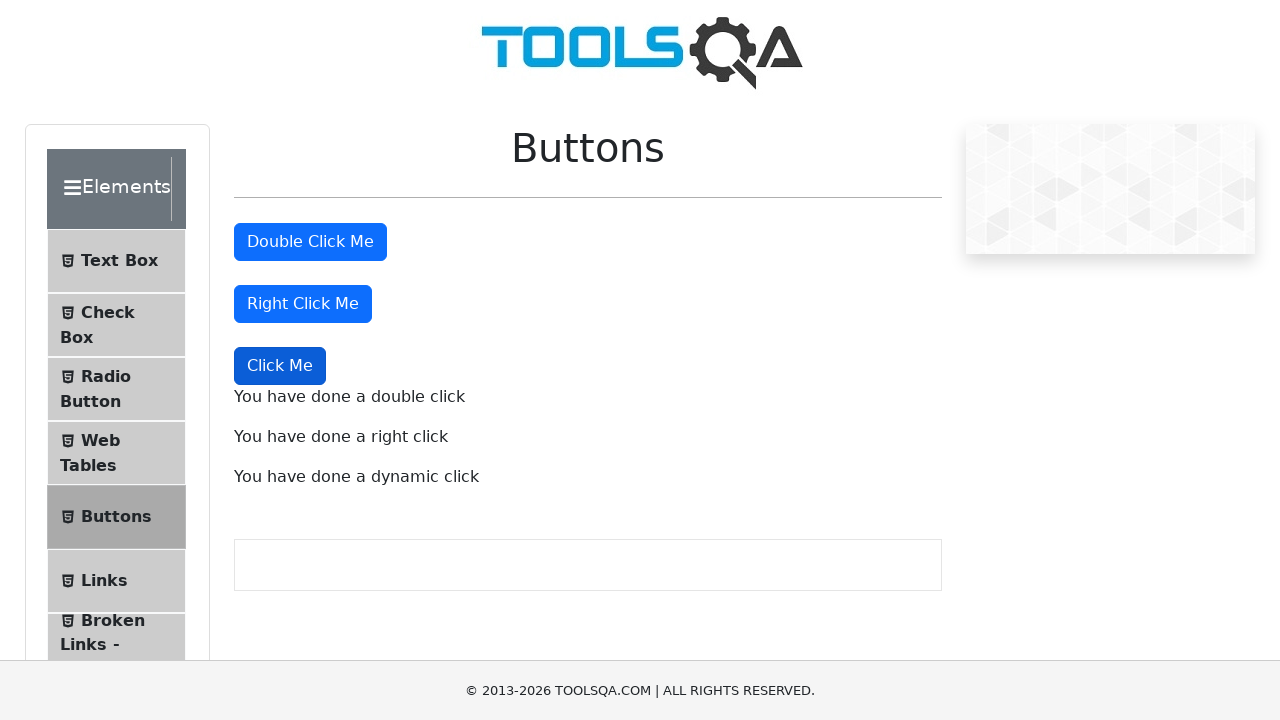

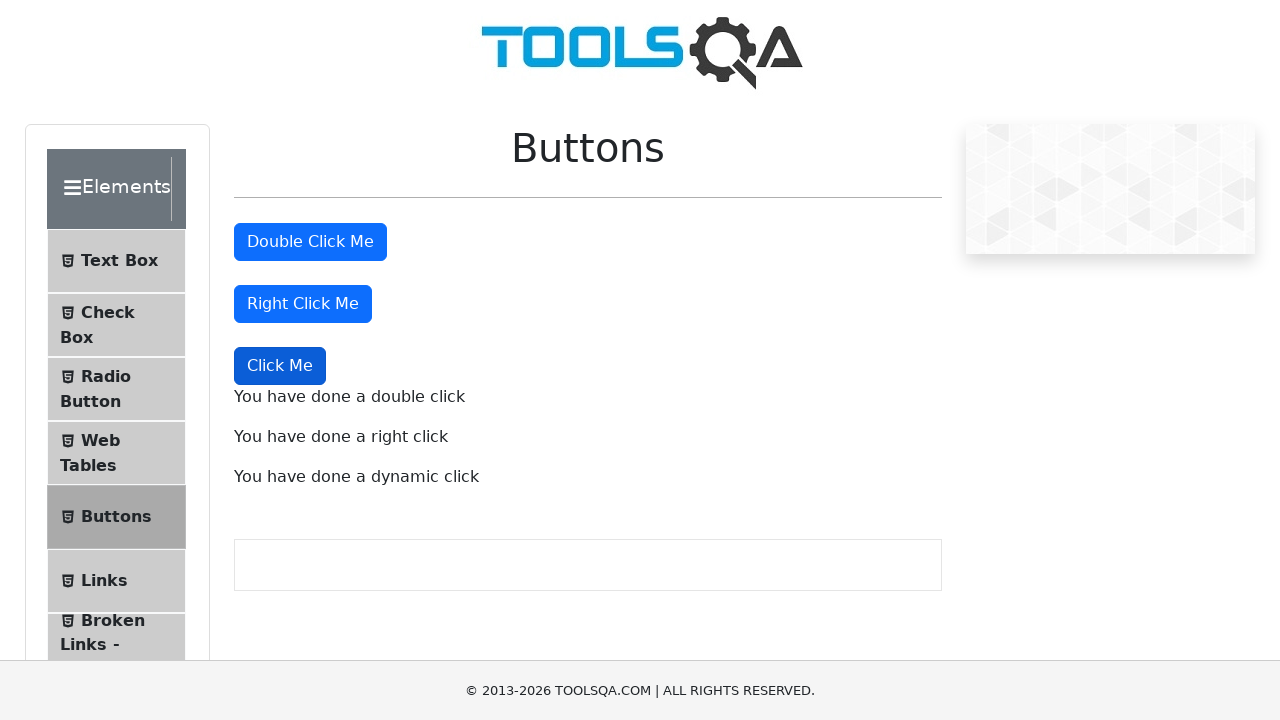